Tests the search functionality on ShopClues wholesale marketplace by searching for "hp laptop charger" and clicking on the first search result.

Starting URL: https://bazaar.shopclues.com/wholesale.html

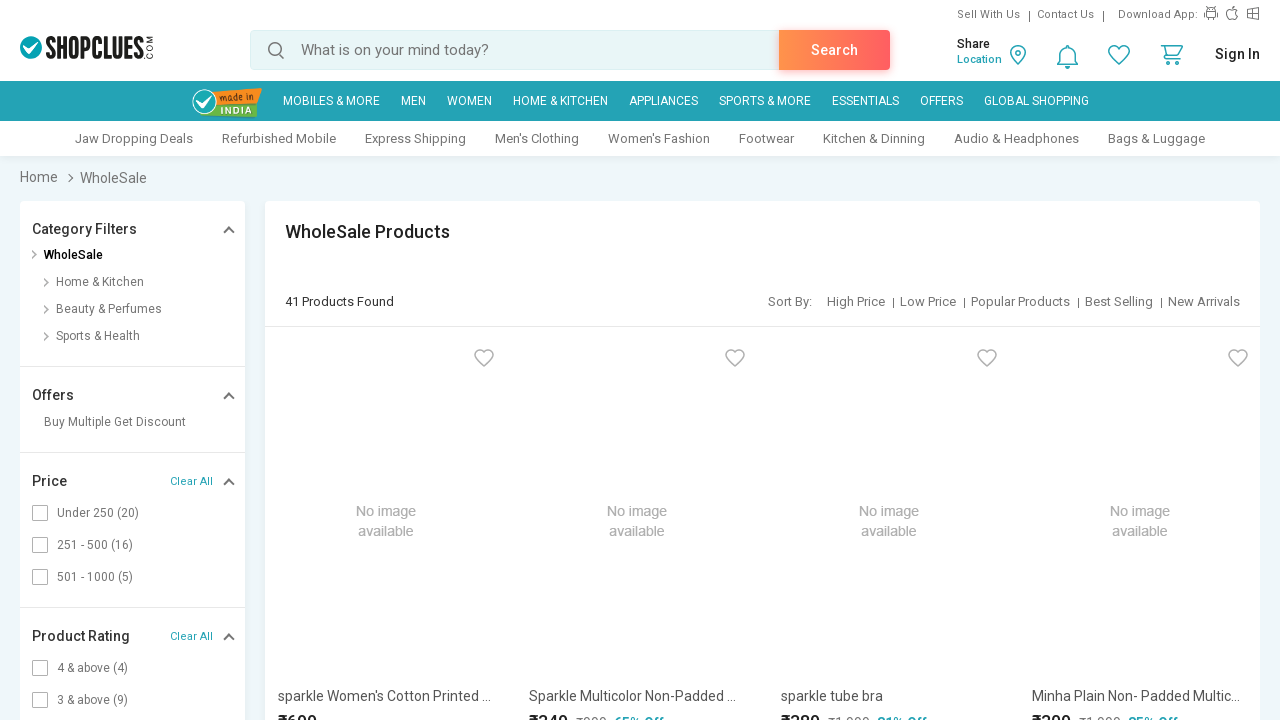

Filled search box with 'hp laptop charger' on #autocomplete
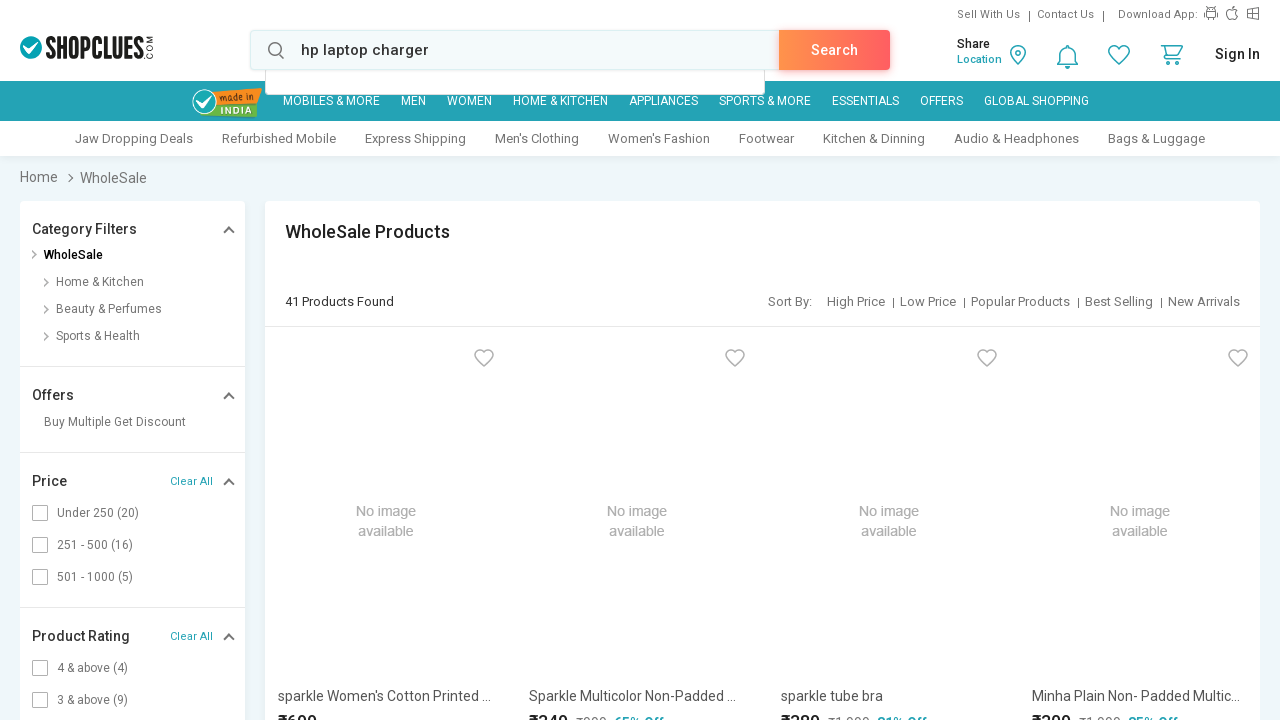

Clicked search button to initiate search at (834, 50) on a.srch_action.btn.orange
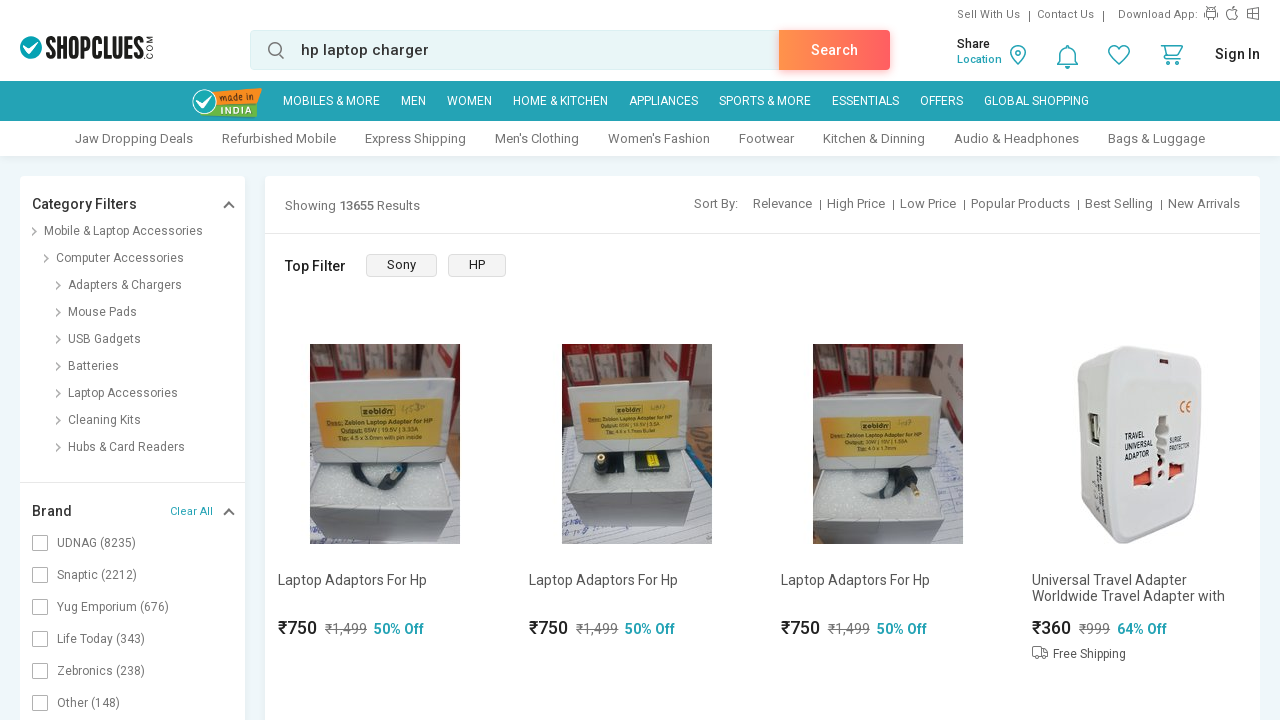

Search results loaded successfully
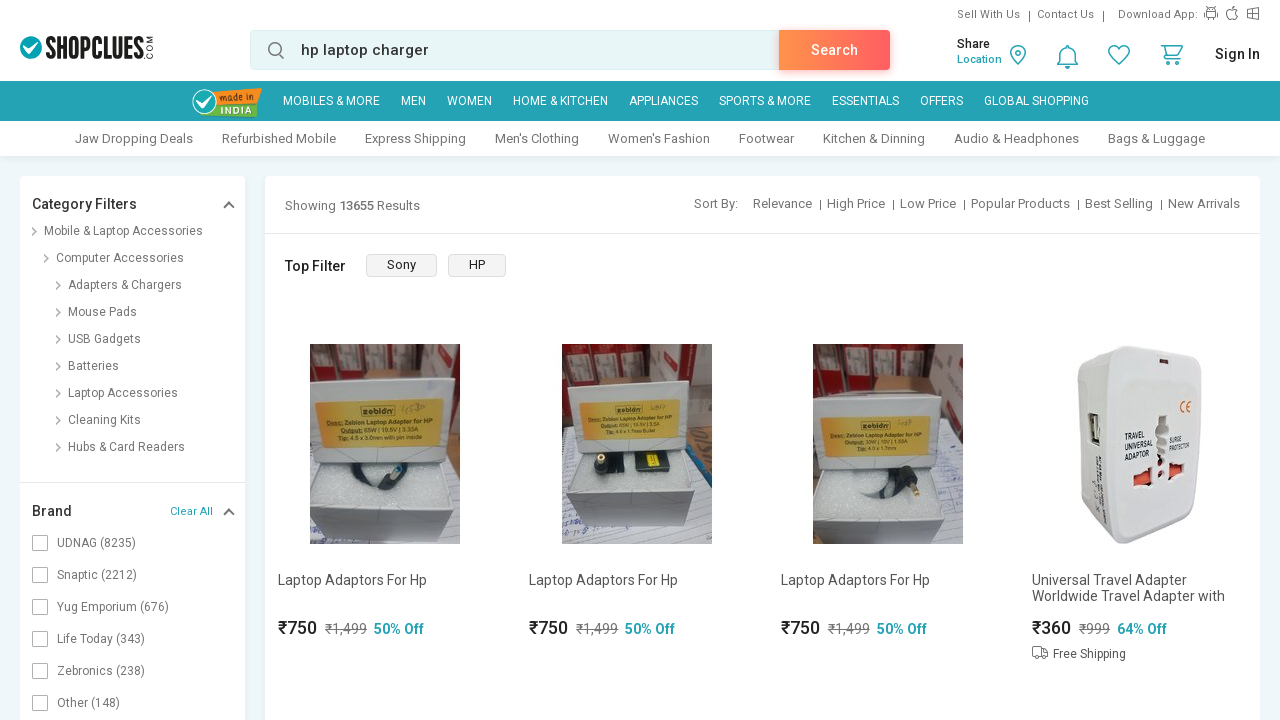

Clicked on the first search result product at (385, 485) on (//div[@class='column col3 search_blocks'])[1]
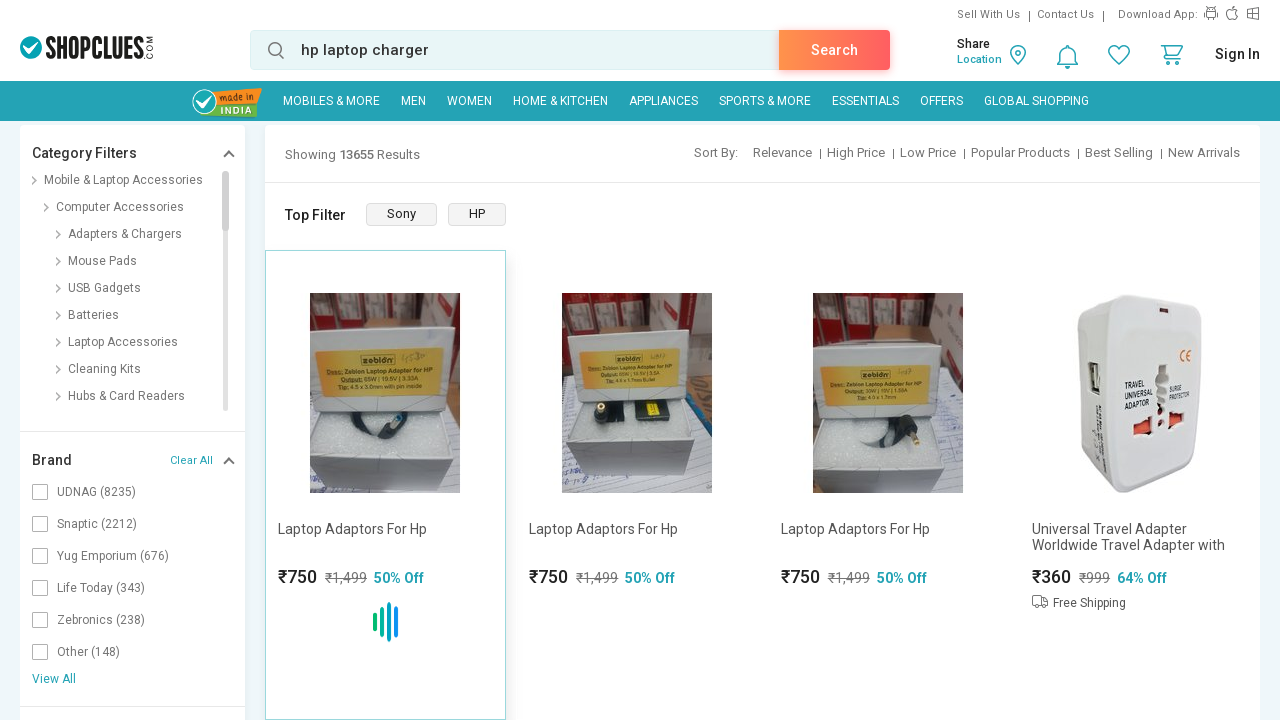

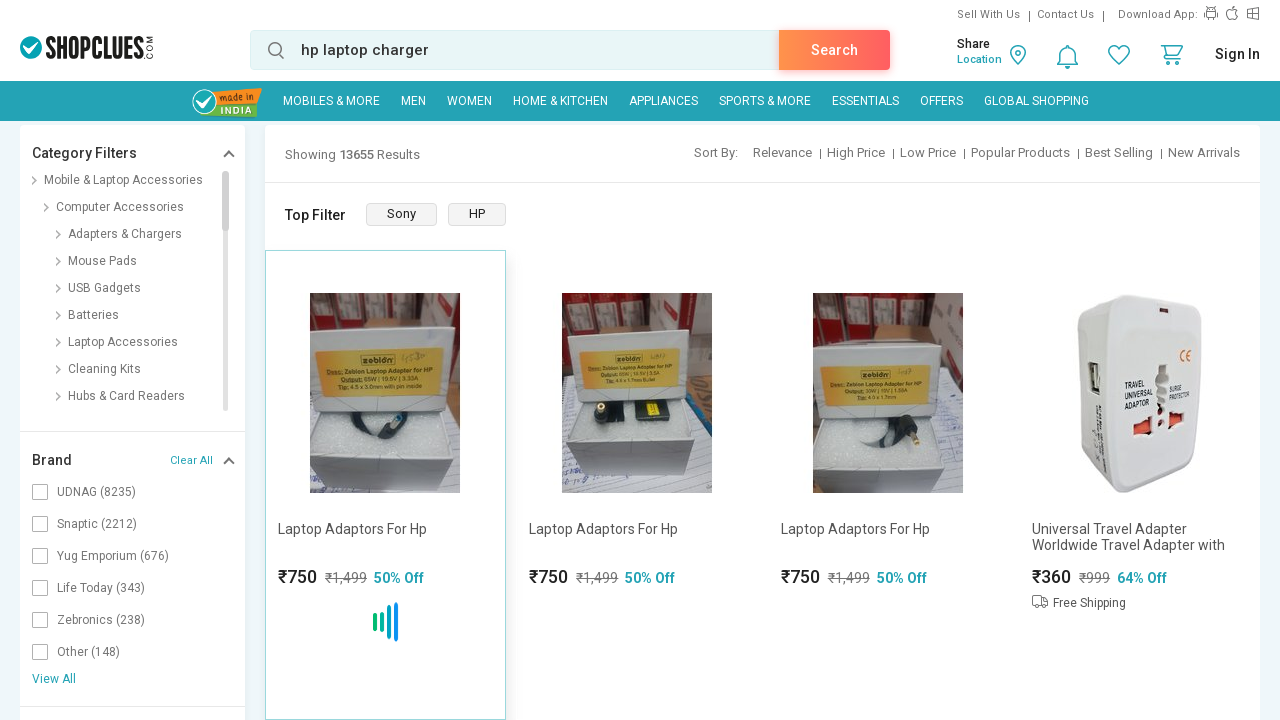